Demonstrates the AI video interview demo page by scrolling through different sections including Voice & Video Interface, AI Analysis Engine, Candidate Assessment, and Interview Recording Interface

Starting URL: https://synchro-hr.vercel.app/demo/ai-interview

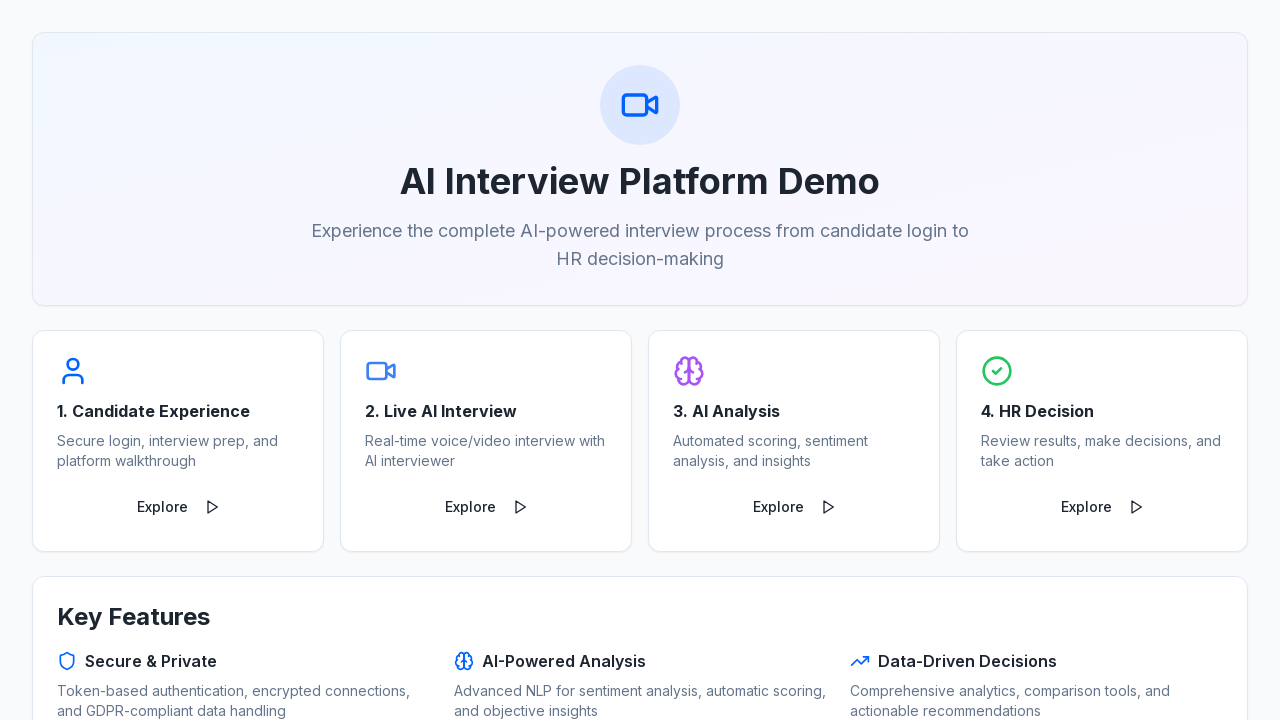

Page loaded with networkidle state
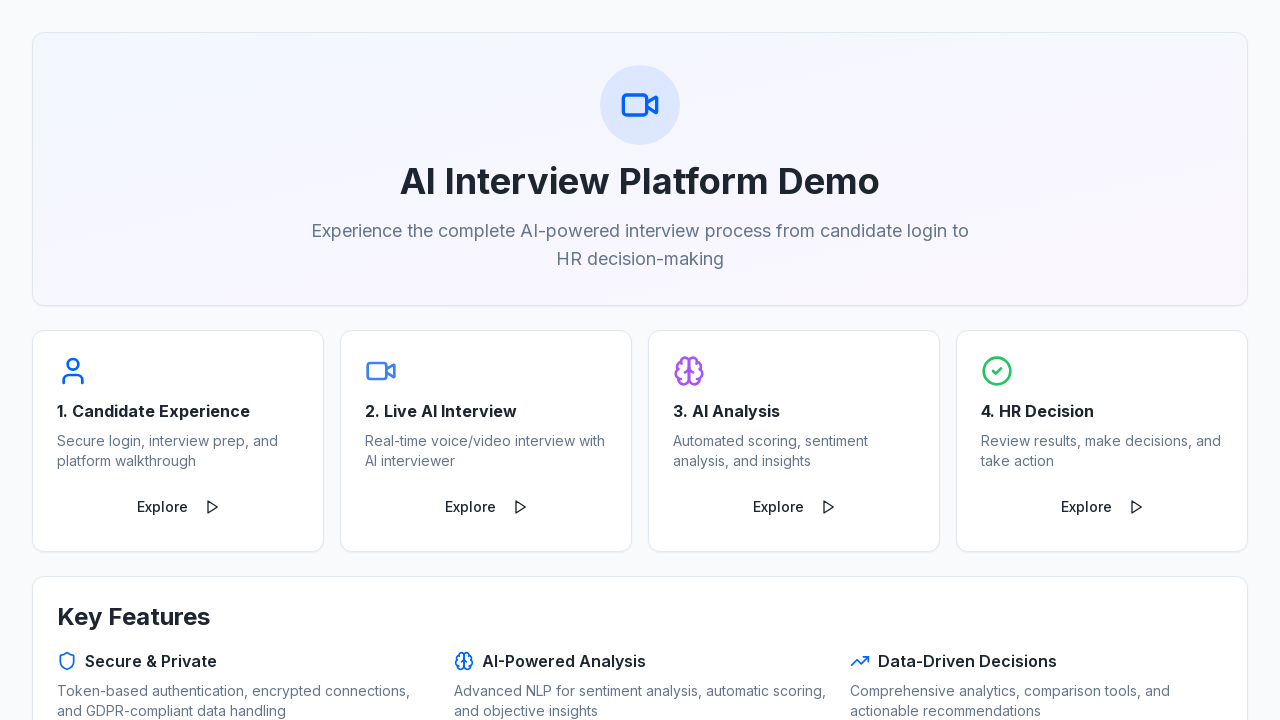

Scrolled down 200px to view AI Interview Platform overview
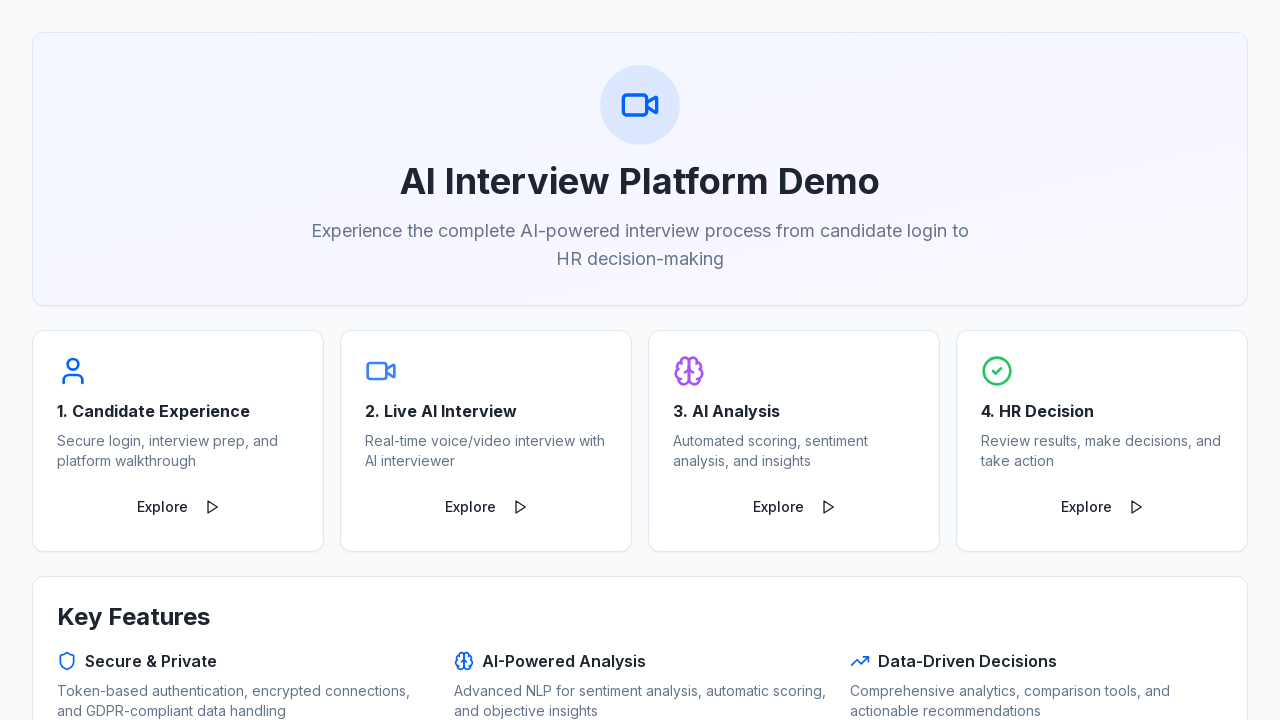

Waited 1000ms for smooth scroll animation
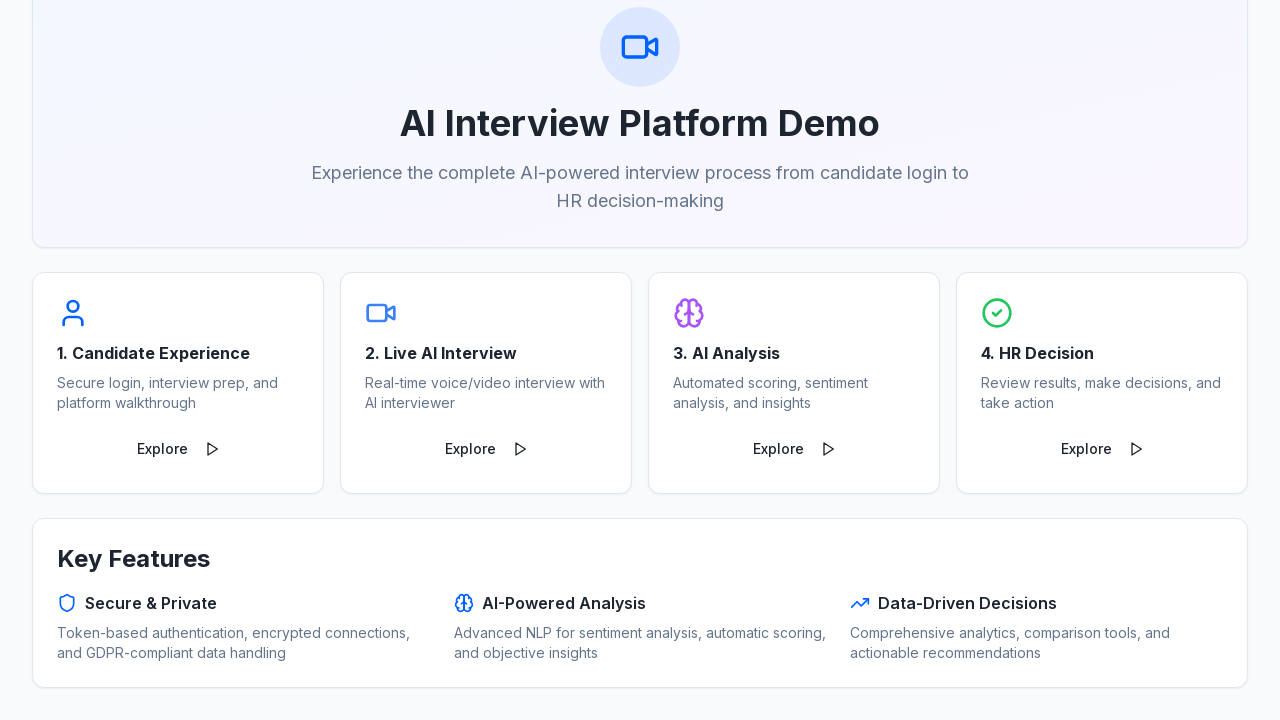

Scrolled down 200px to Voice & Video Interface section
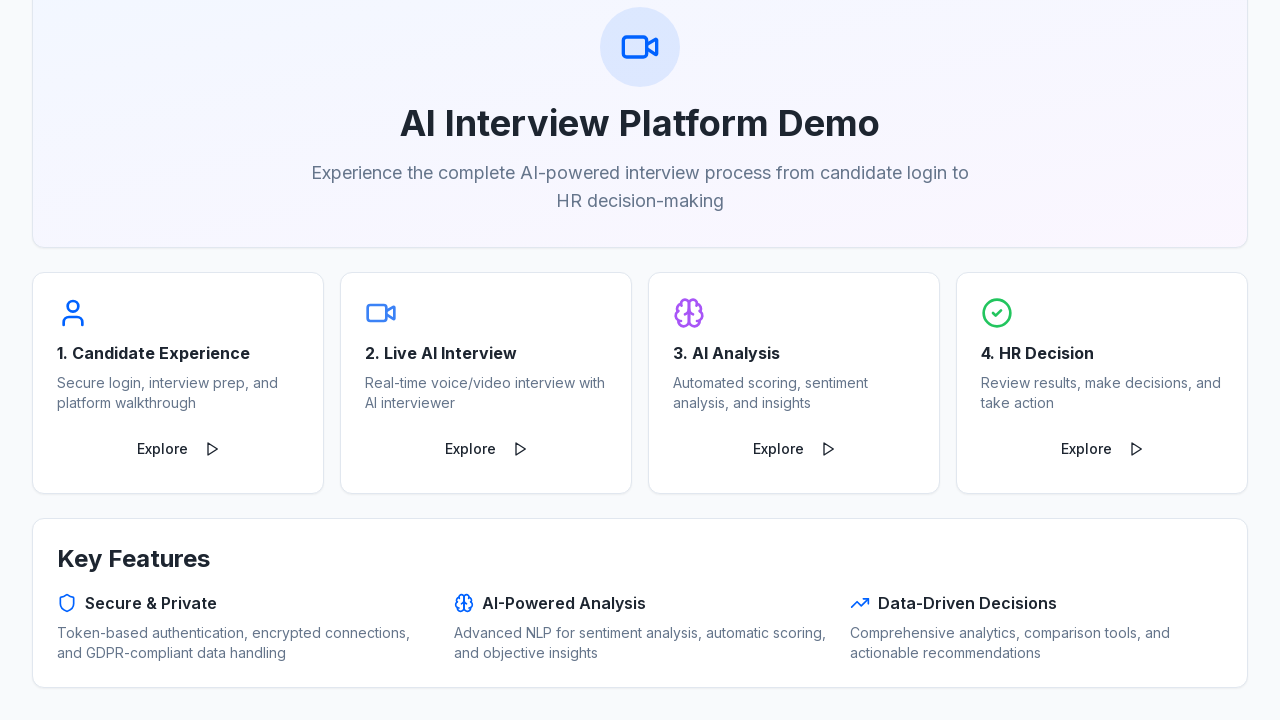

Waited 1000ms for smooth scroll animation
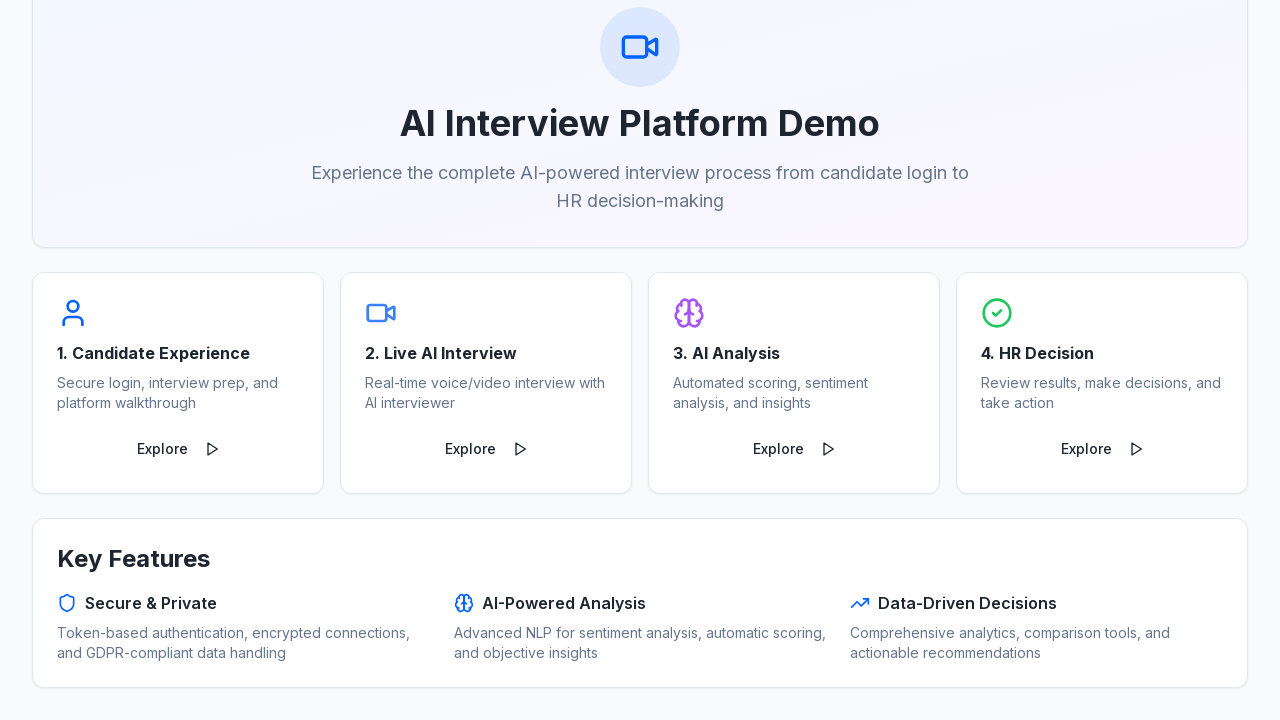

Scrolled down 200px to AI Analysis Engine section
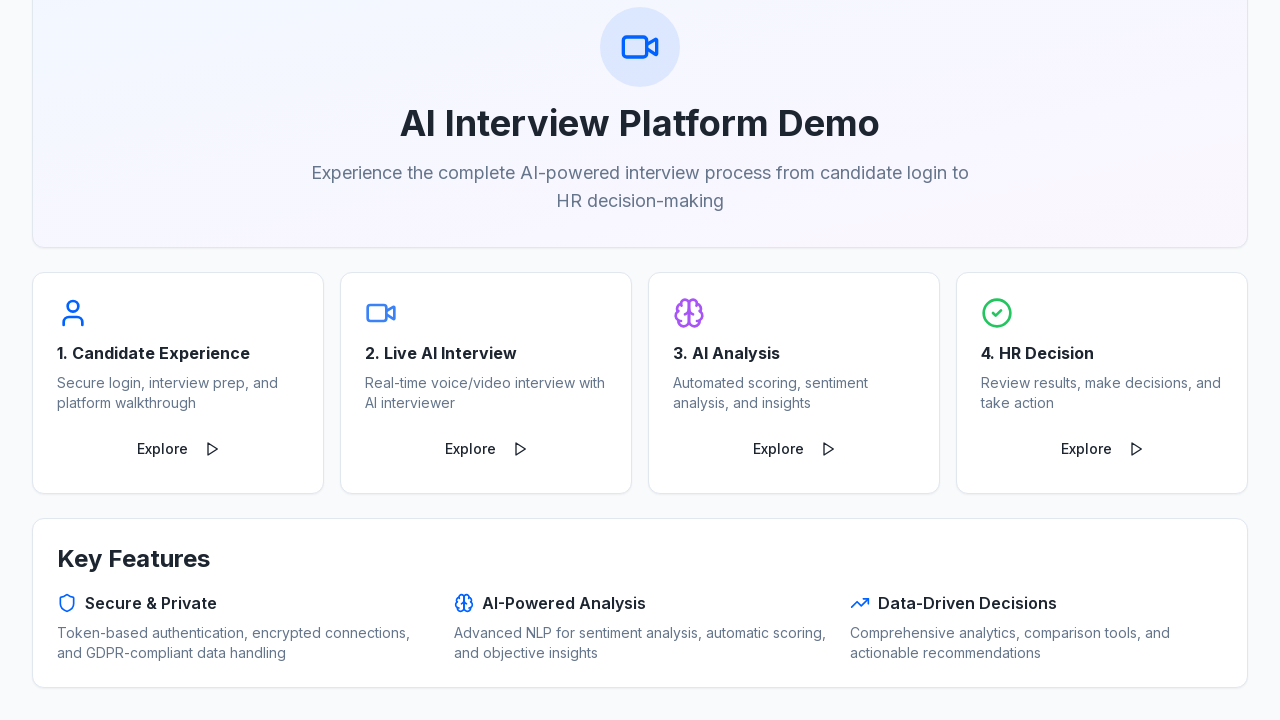

Waited 1000ms for smooth scroll animation
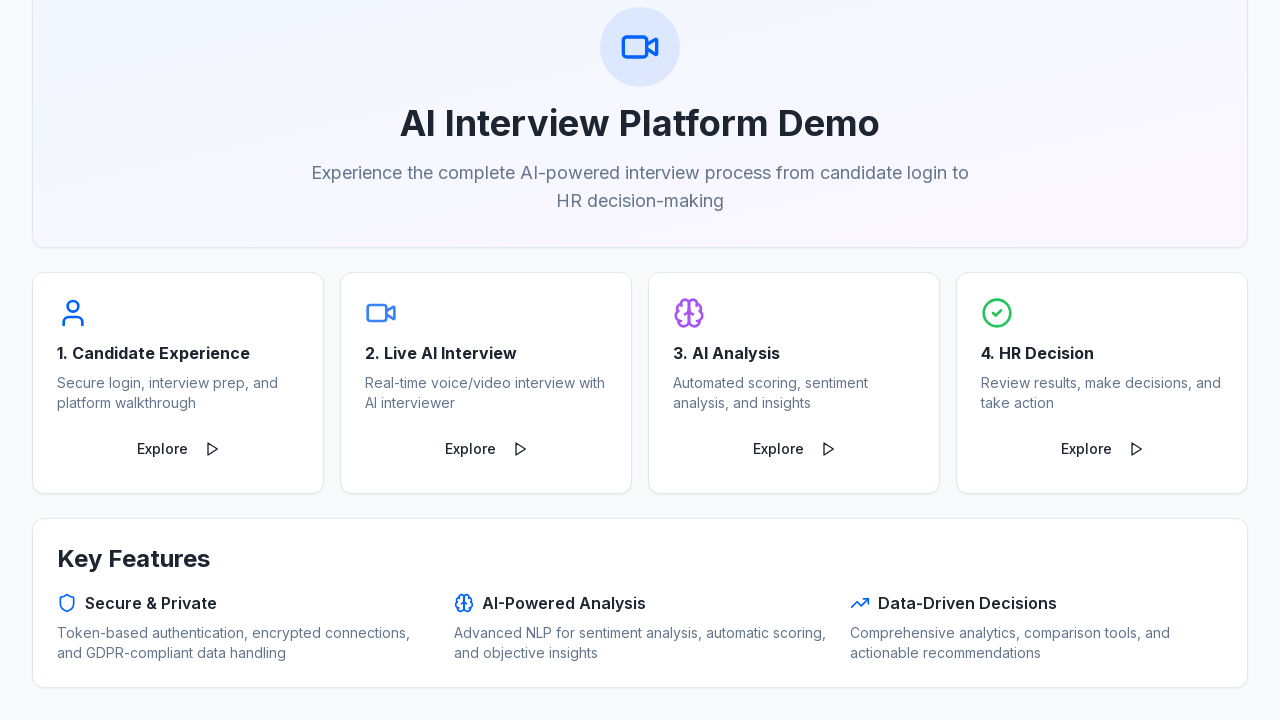

Scrolled down 200px to Candidate Assessment section
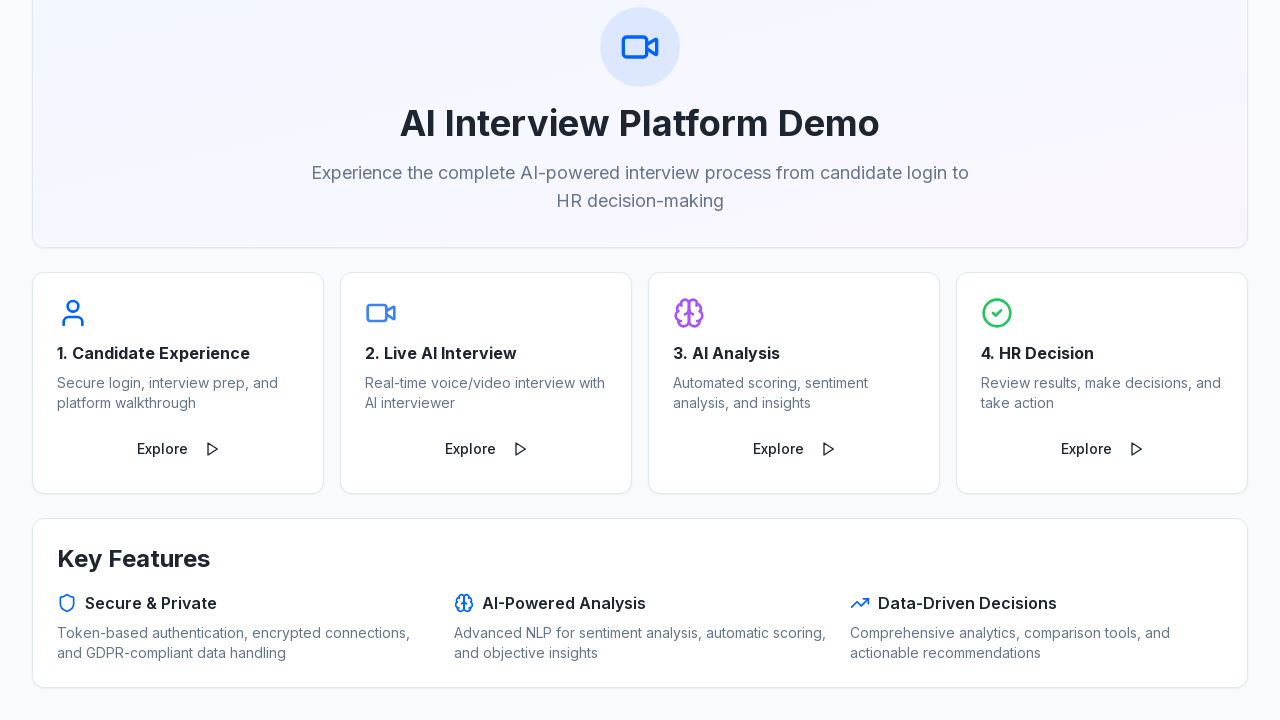

Waited 1000ms for smooth scroll animation
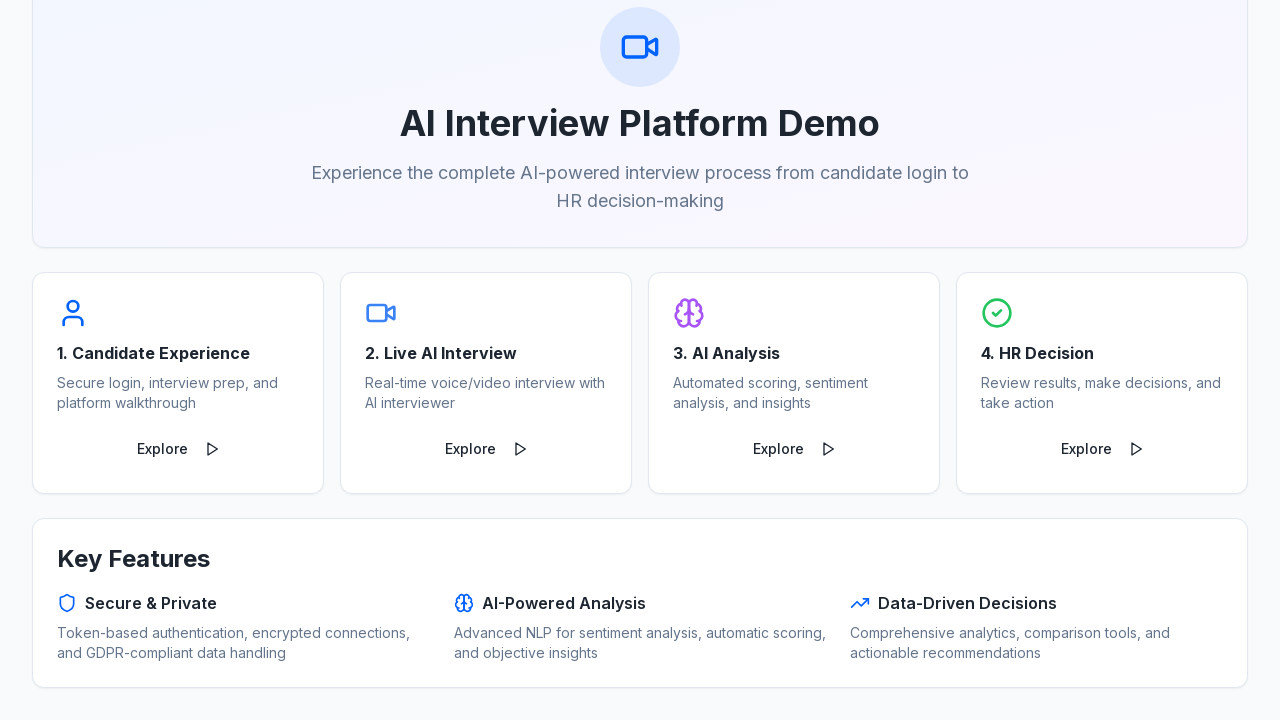

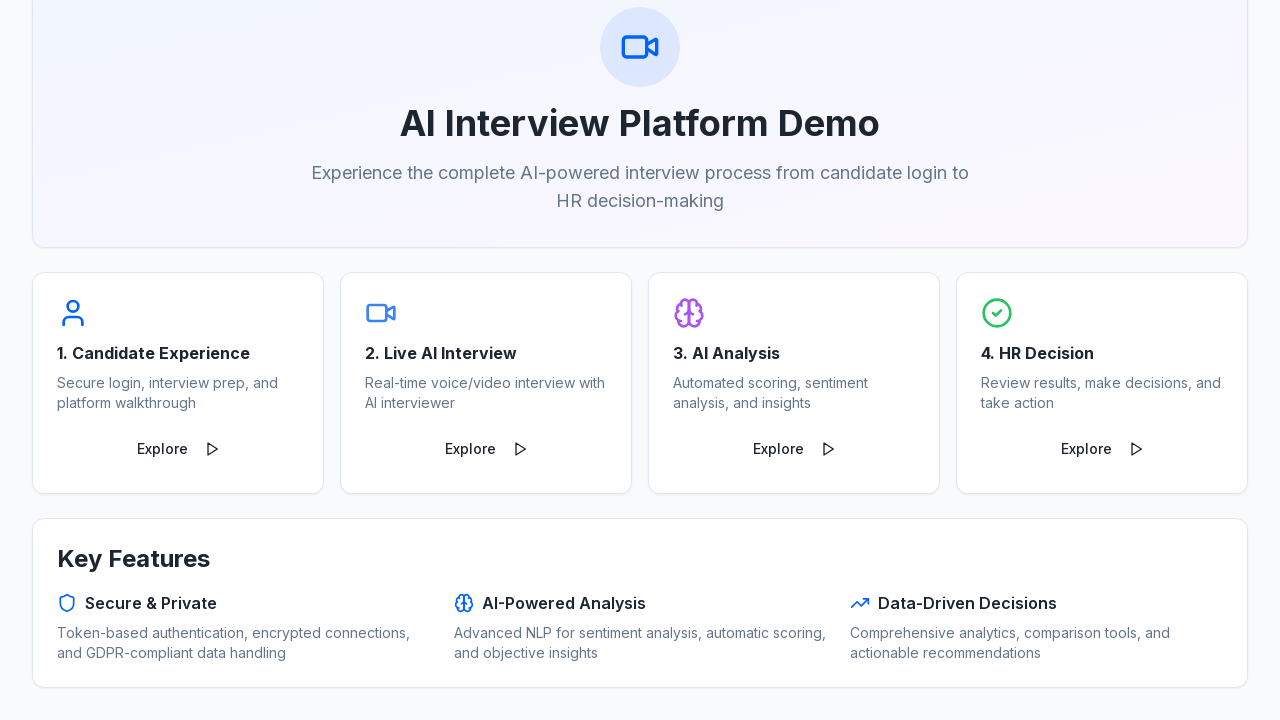